Tests a registration form by filling in first name, last name, and email fields, then submitting the form and verifying the success message.

Starting URL: http://suninjuly.github.io/registration1.html

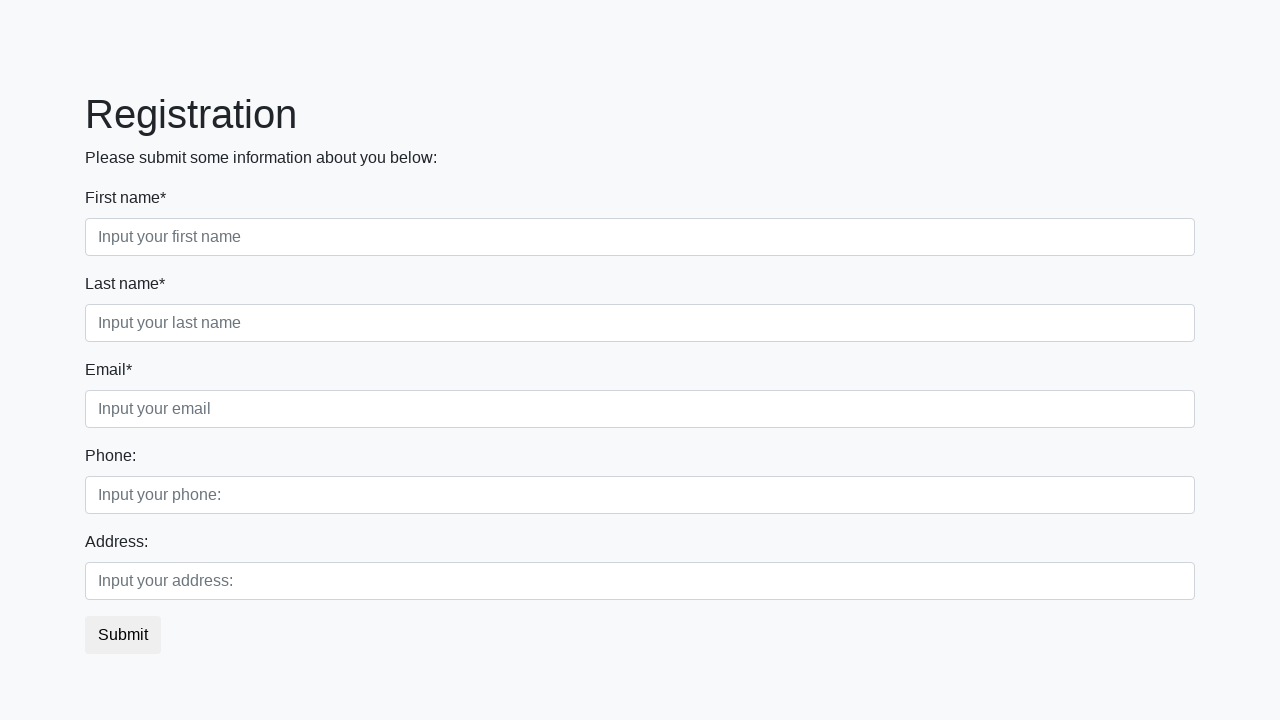

Filled first name field with 'Vasya' on .first_block input.form-control.first
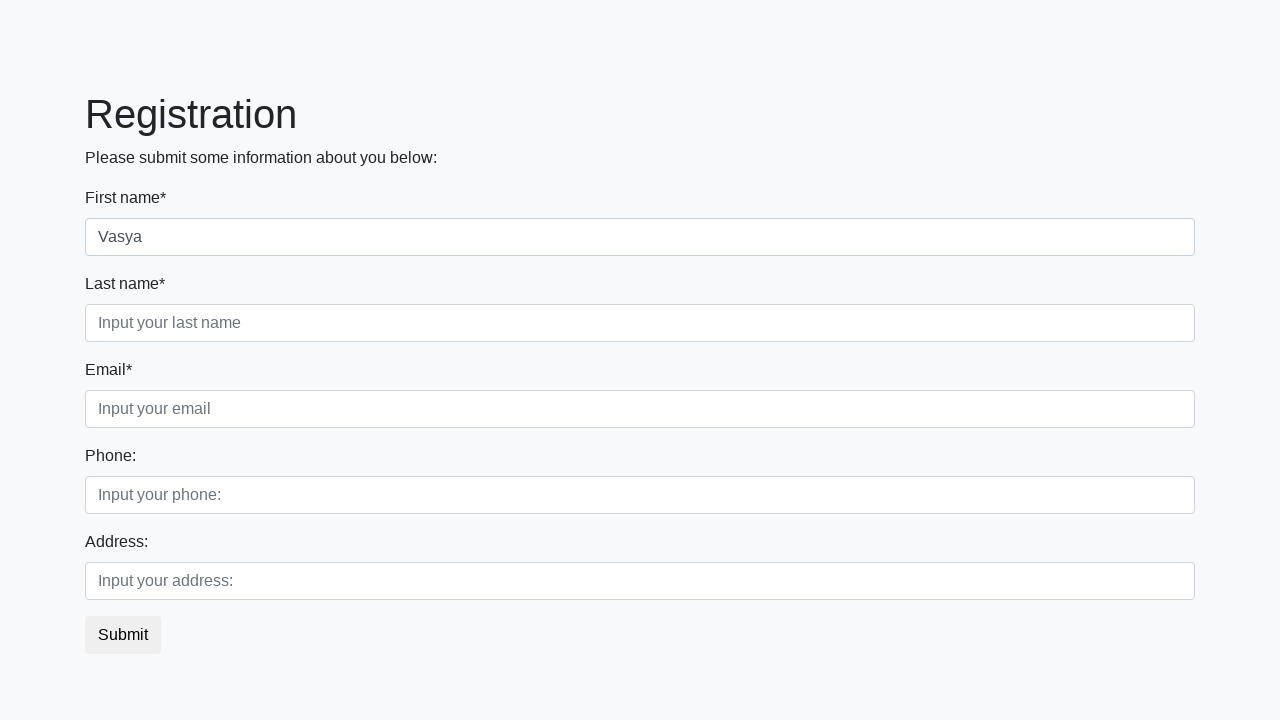

Filled last name field with 'Petrov' on .first_block input.form-control.second
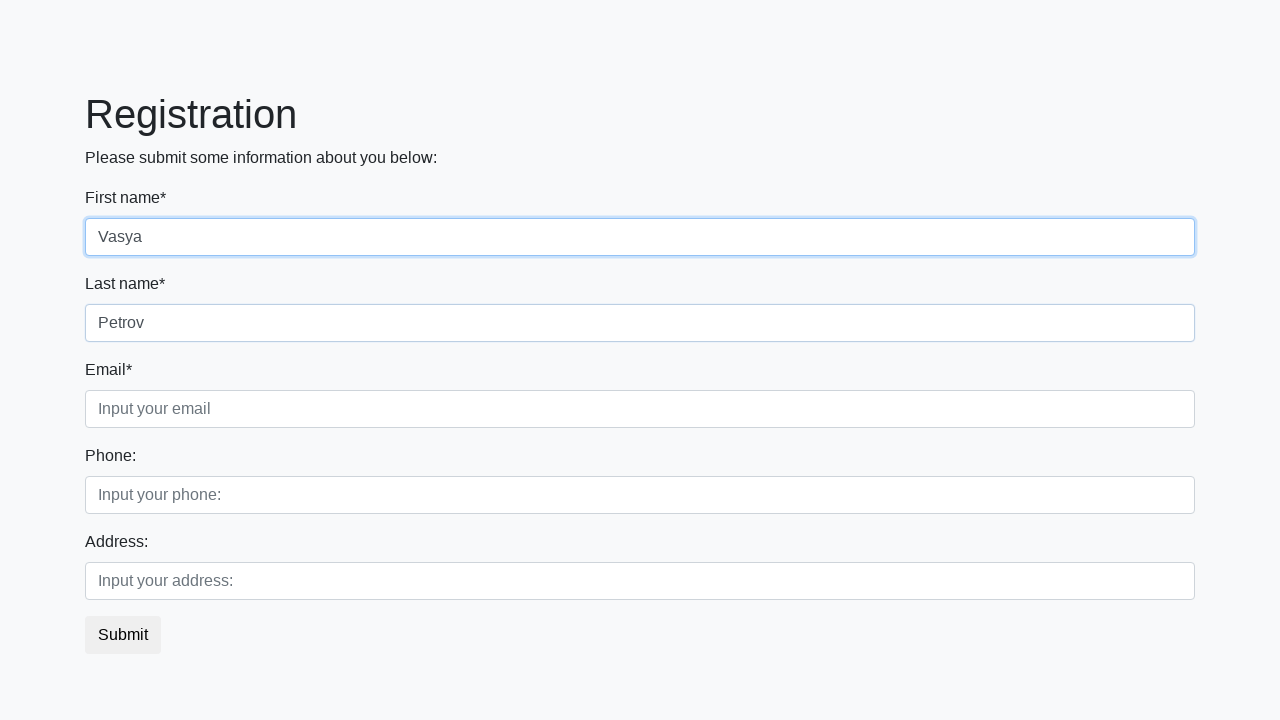

Filled email field with 'Vasya@Petrov' on .first_block input.form-control.third
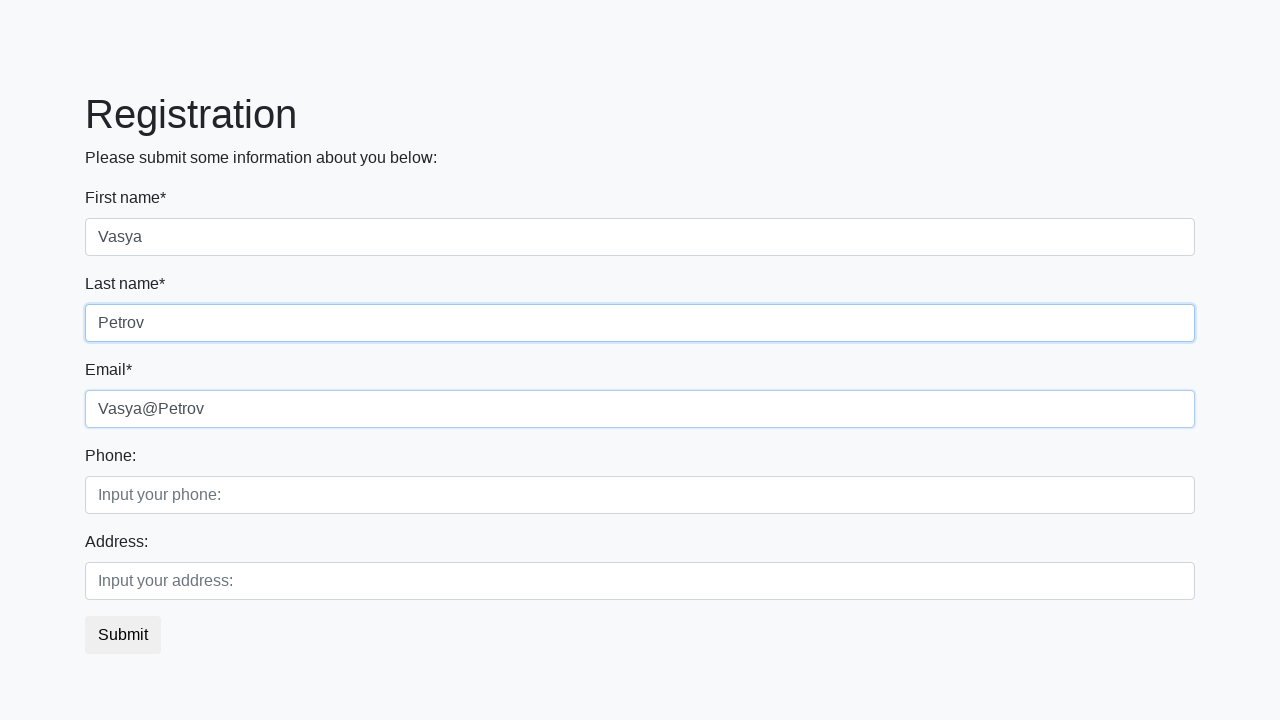

Clicked submit button to register at (123, 635) on button.btn
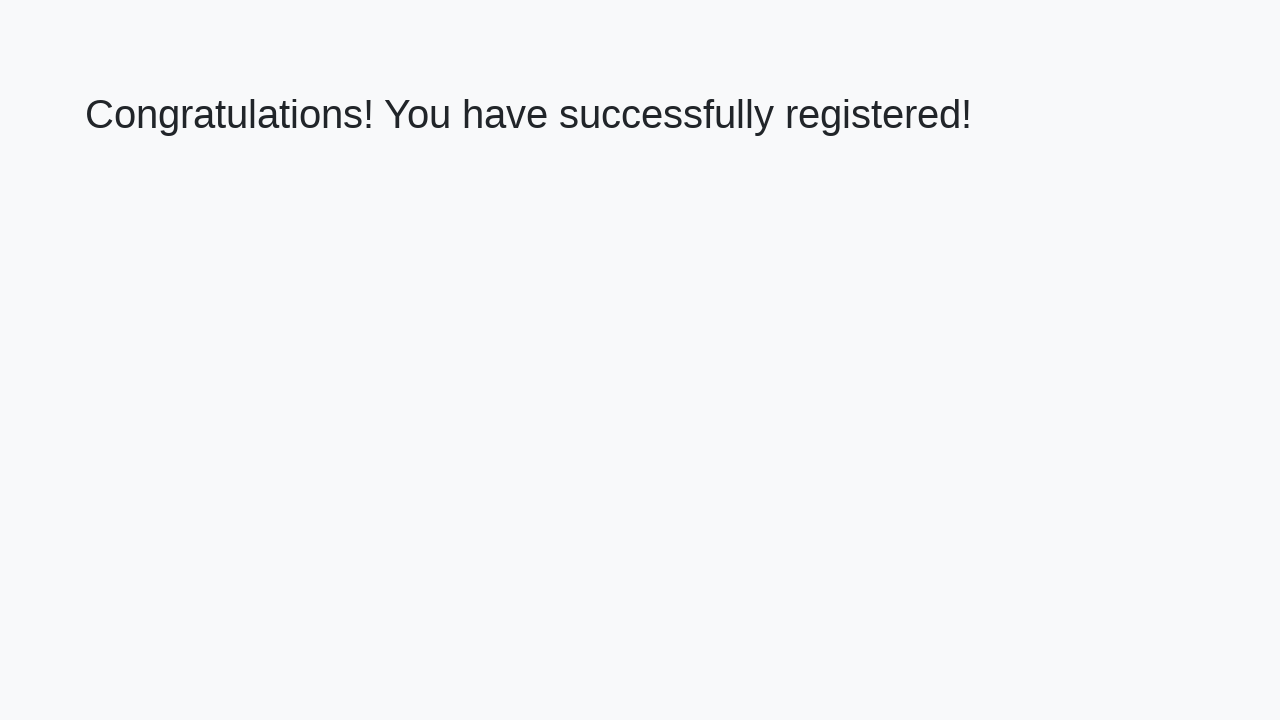

Success message heading loaded
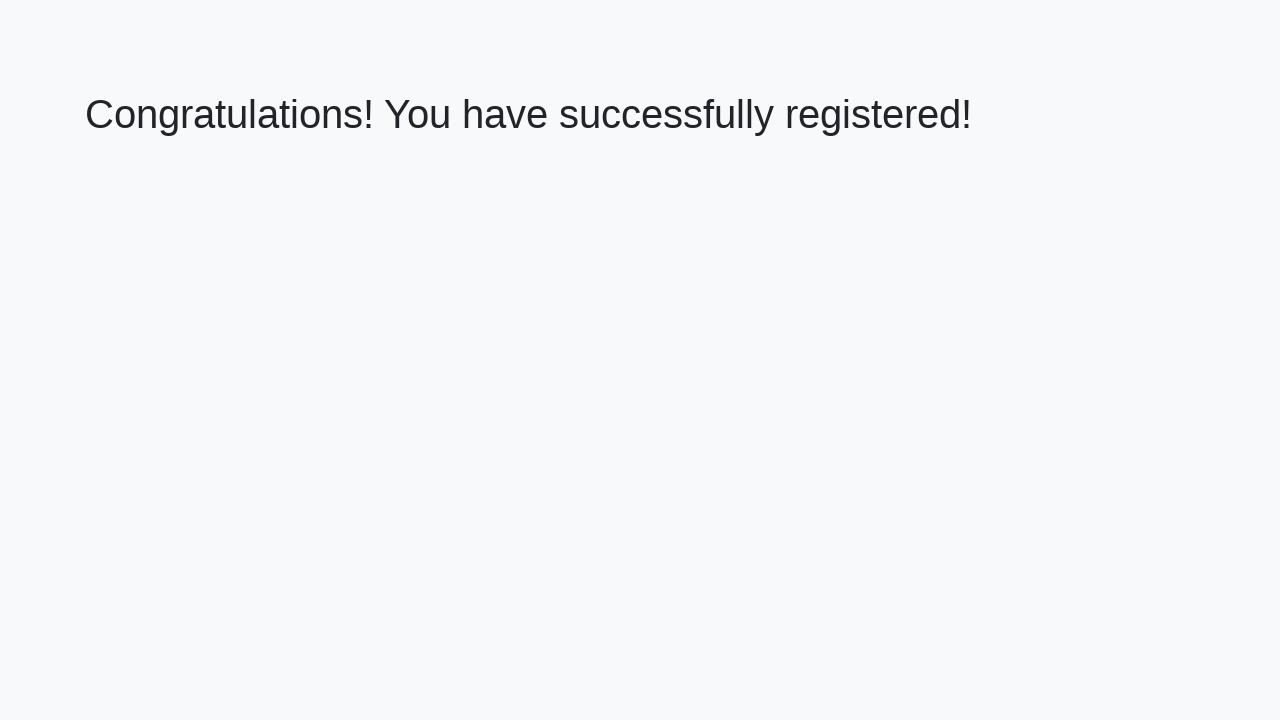

Retrieved success message text
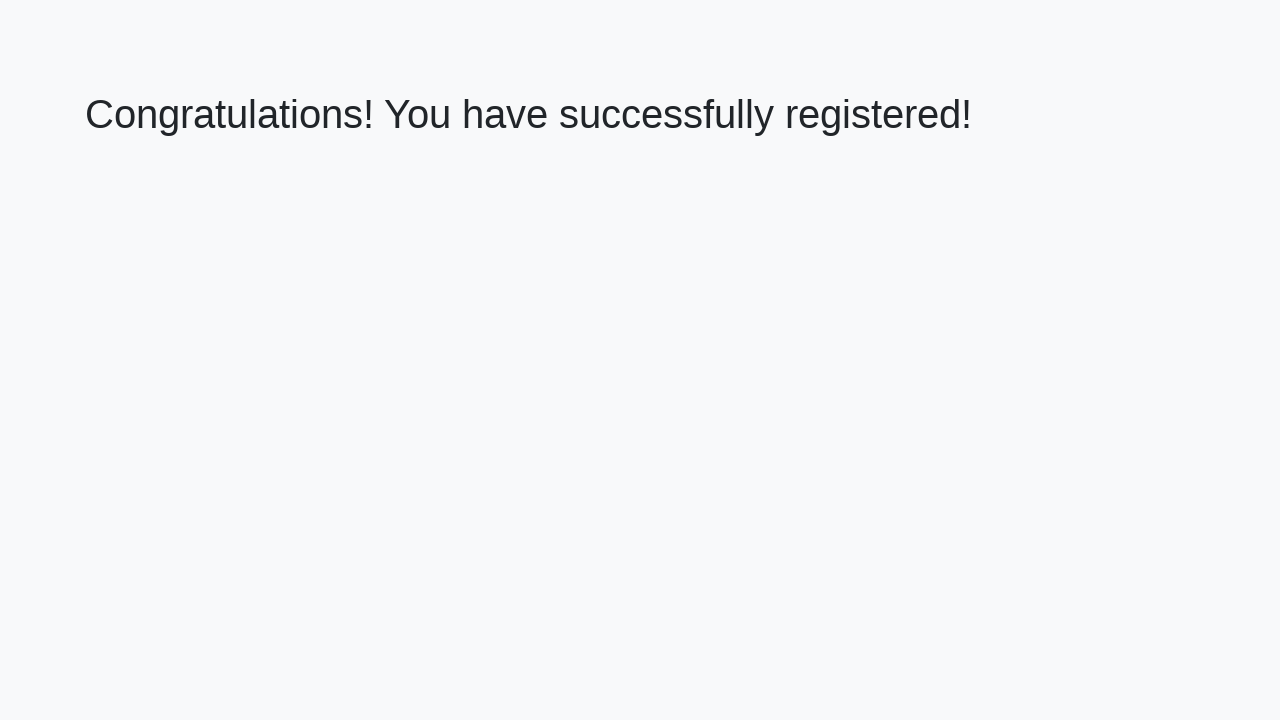

Verified success message matches expected text
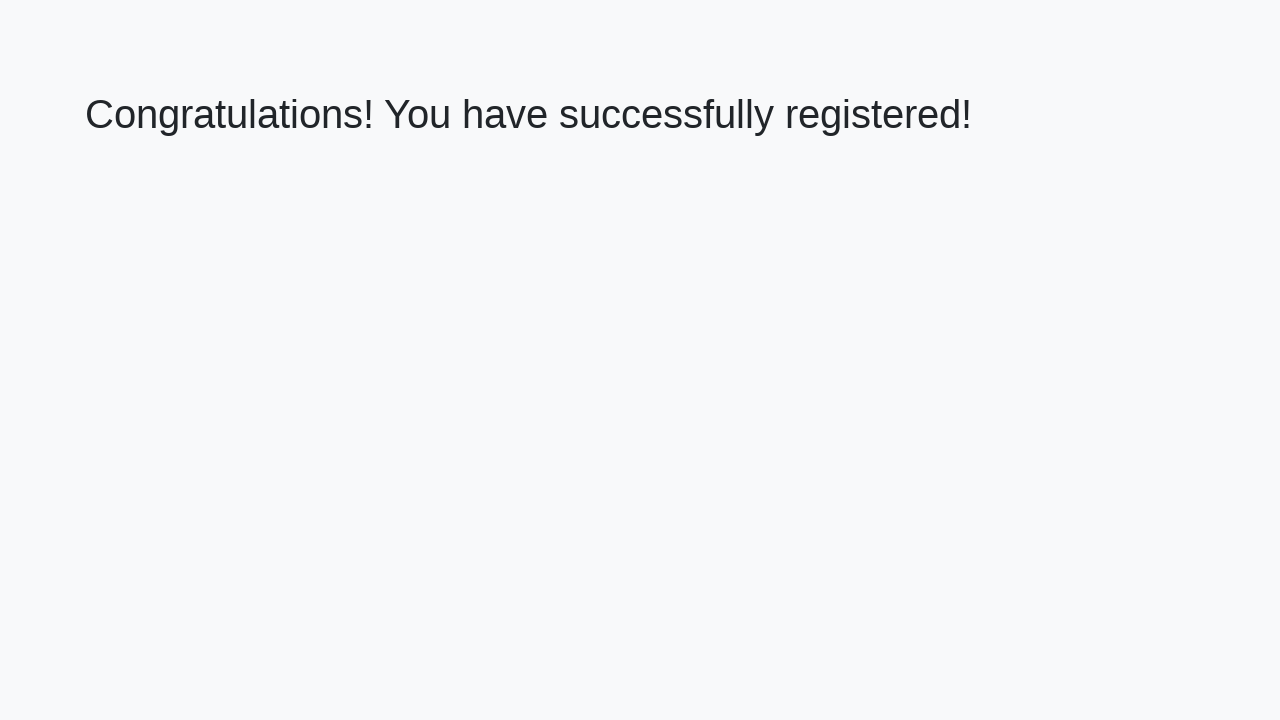

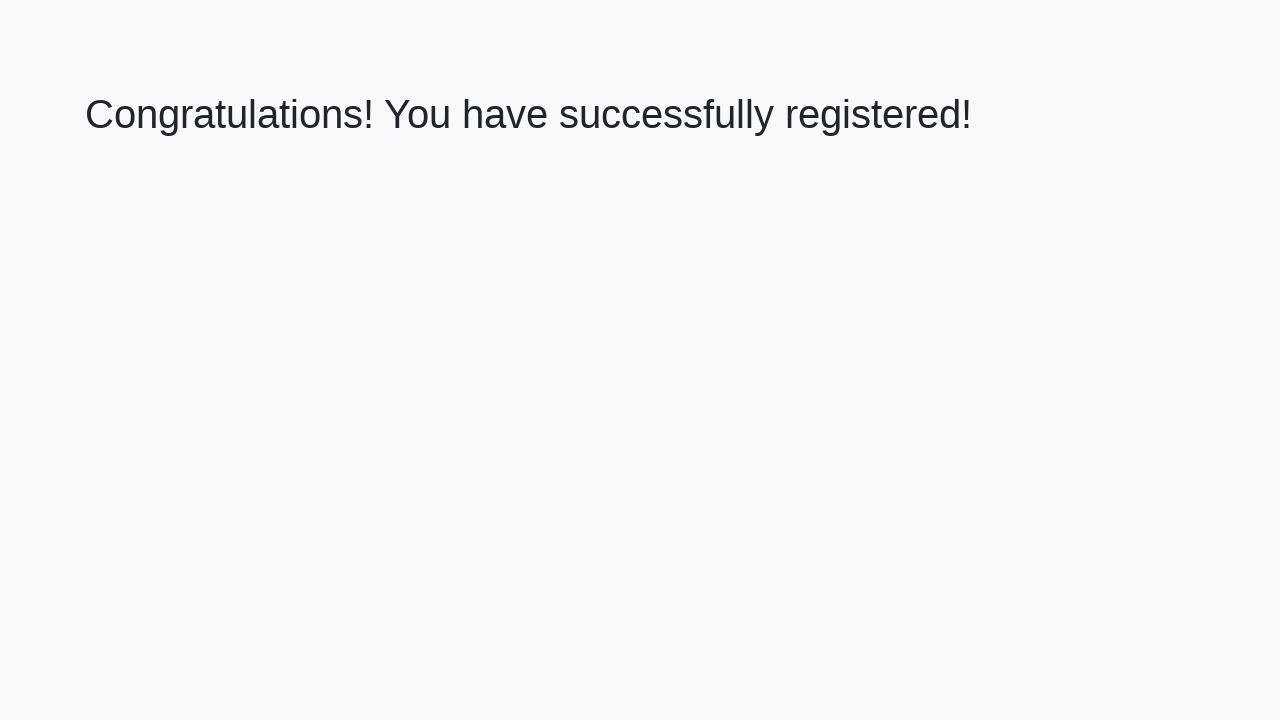